Tests book search functionality by searching for a book title and verifying it appears in results

Starting URL: https://demoqa.com/books

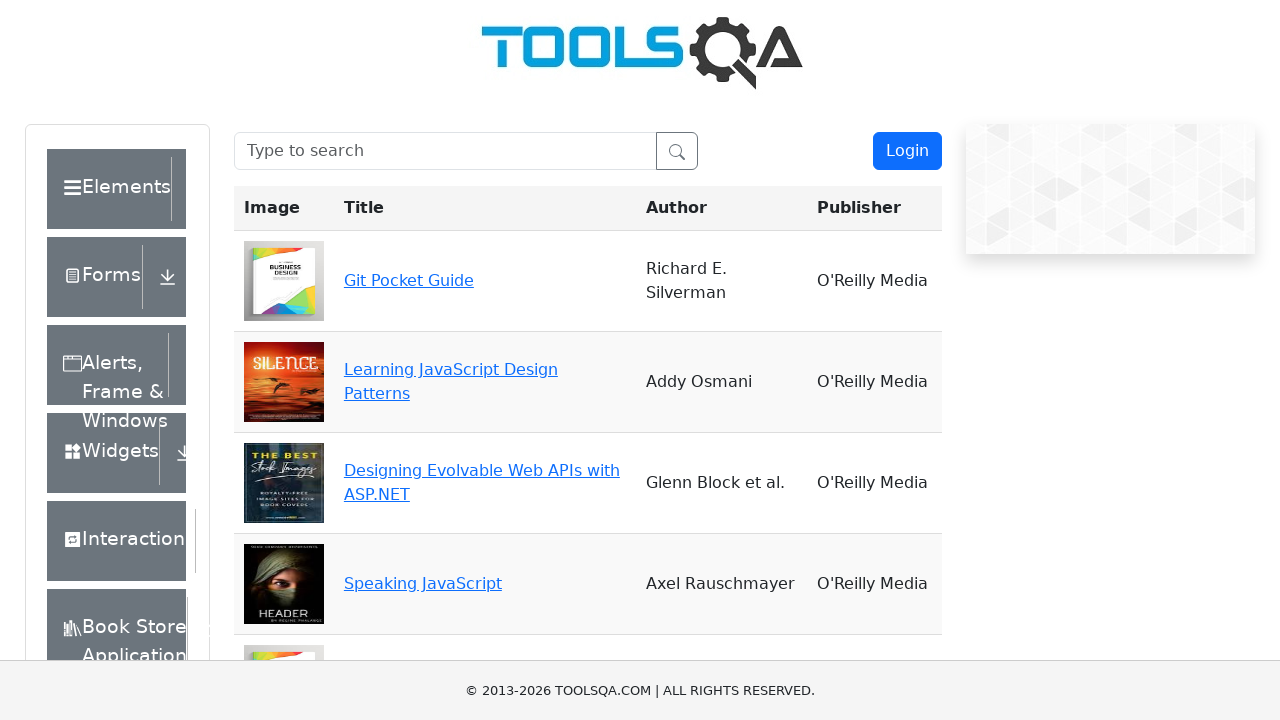

Filled search box with 'Git Pocket Guide' on [placeholder="Type to search"]
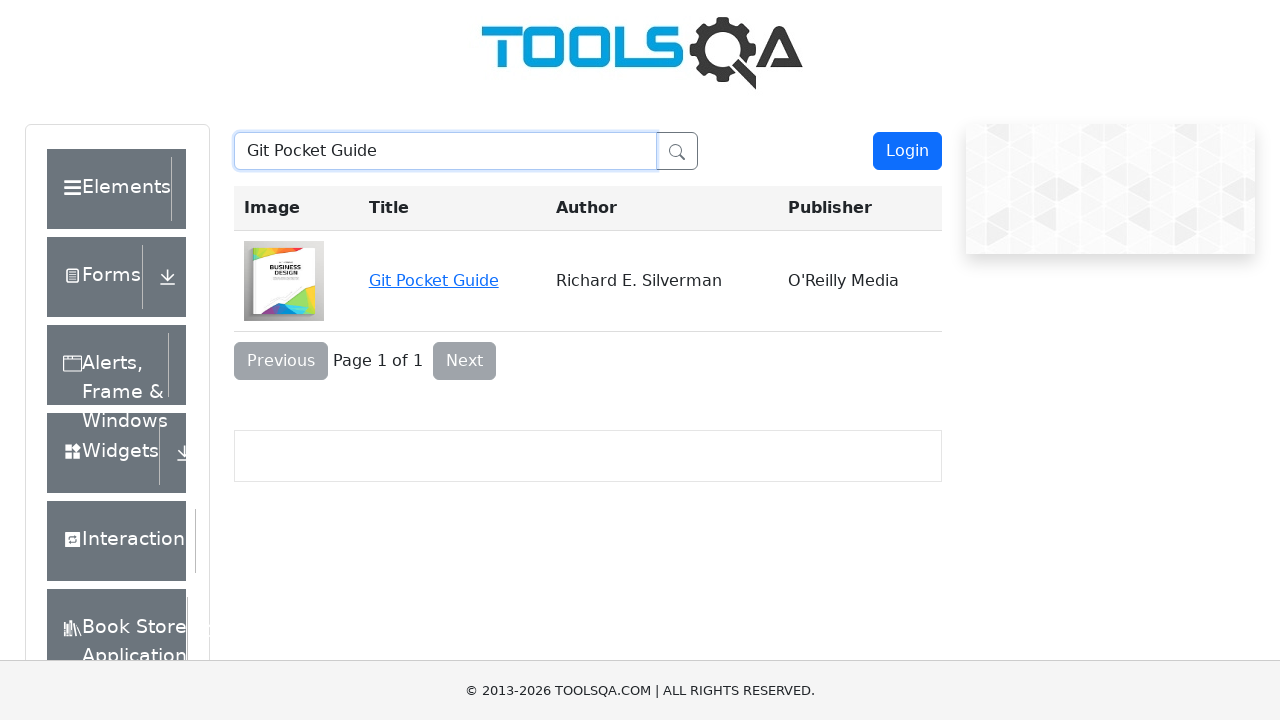

Verified 'Git Pocket Guide' appears in search results
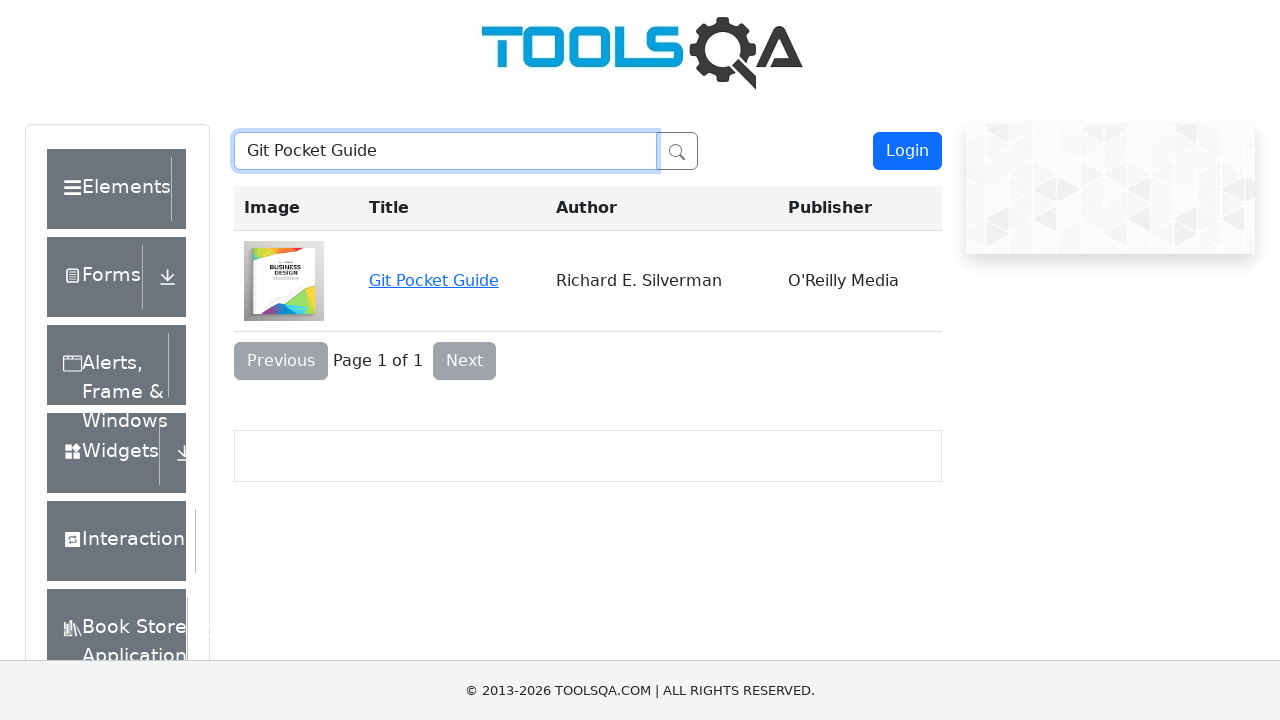

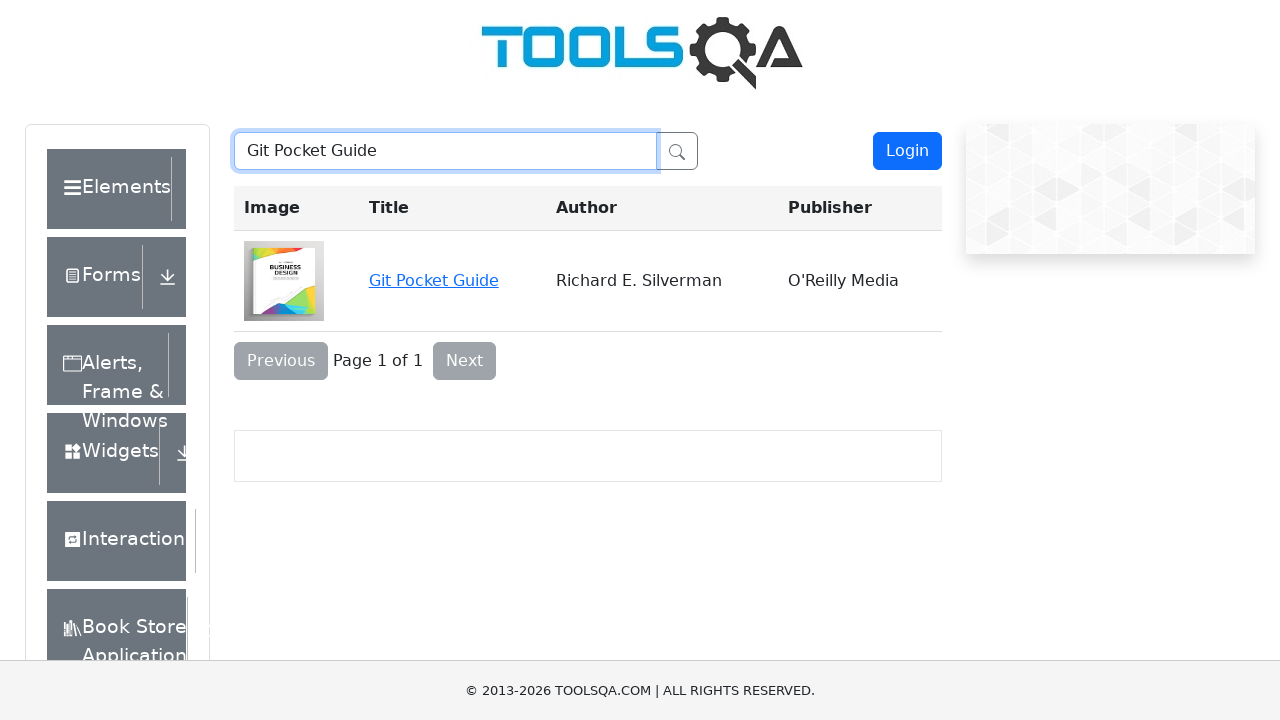